Tests dropdown selection functionality by selecting options using different methods (by index and by value)

Starting URL: https://rahulshettyacademy.com/dropdownsPractise/

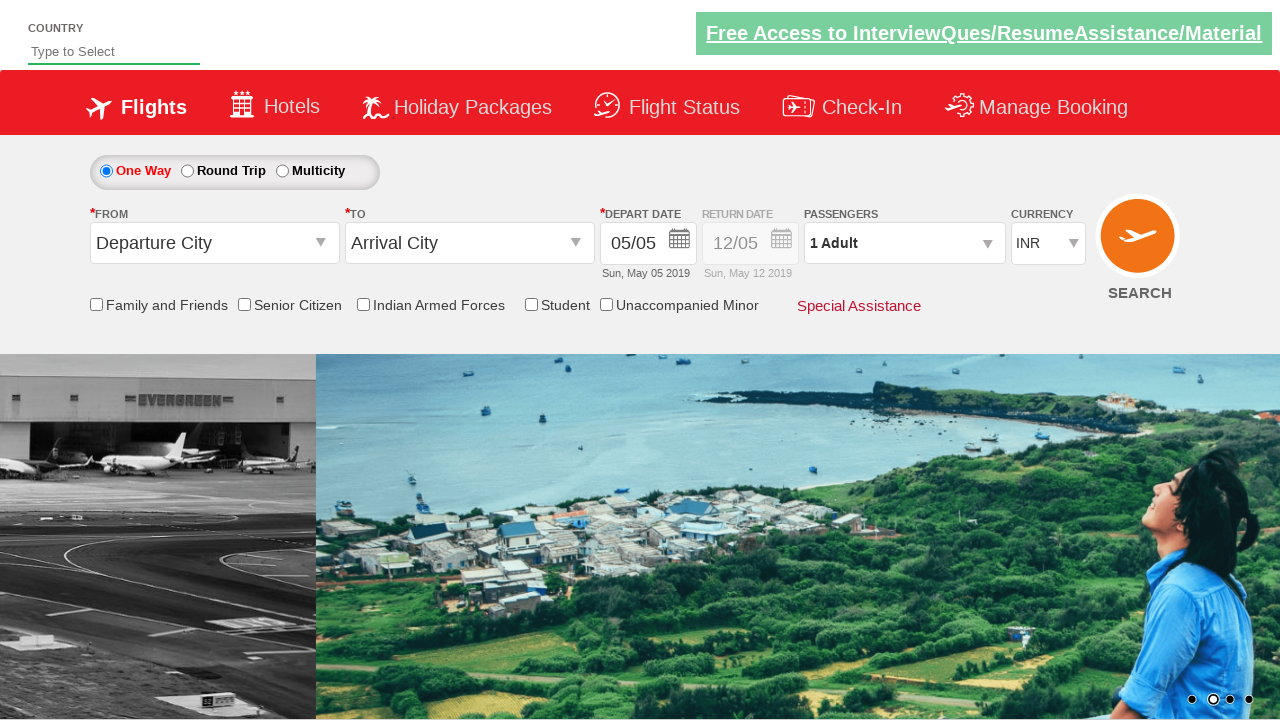

Located currency dropdown element
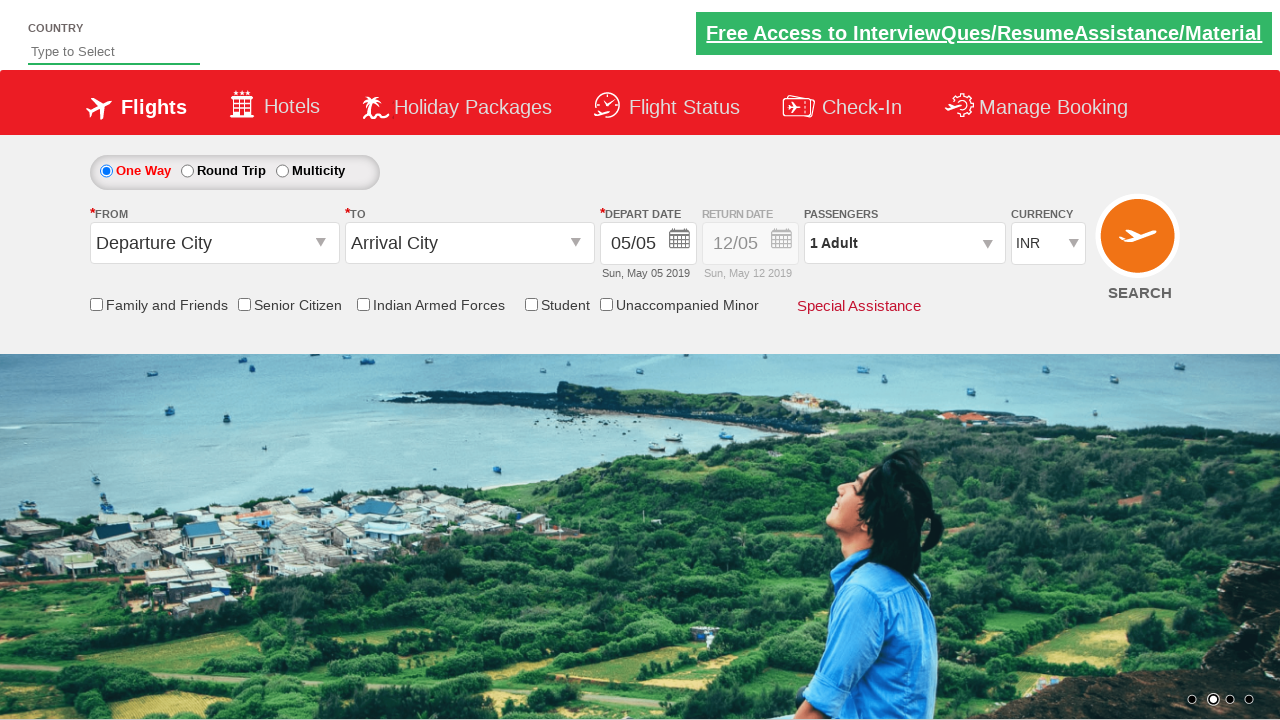

Selected dropdown option by index 2 (3rd option) on #ctl00_mainContent_DropDownListCurrency
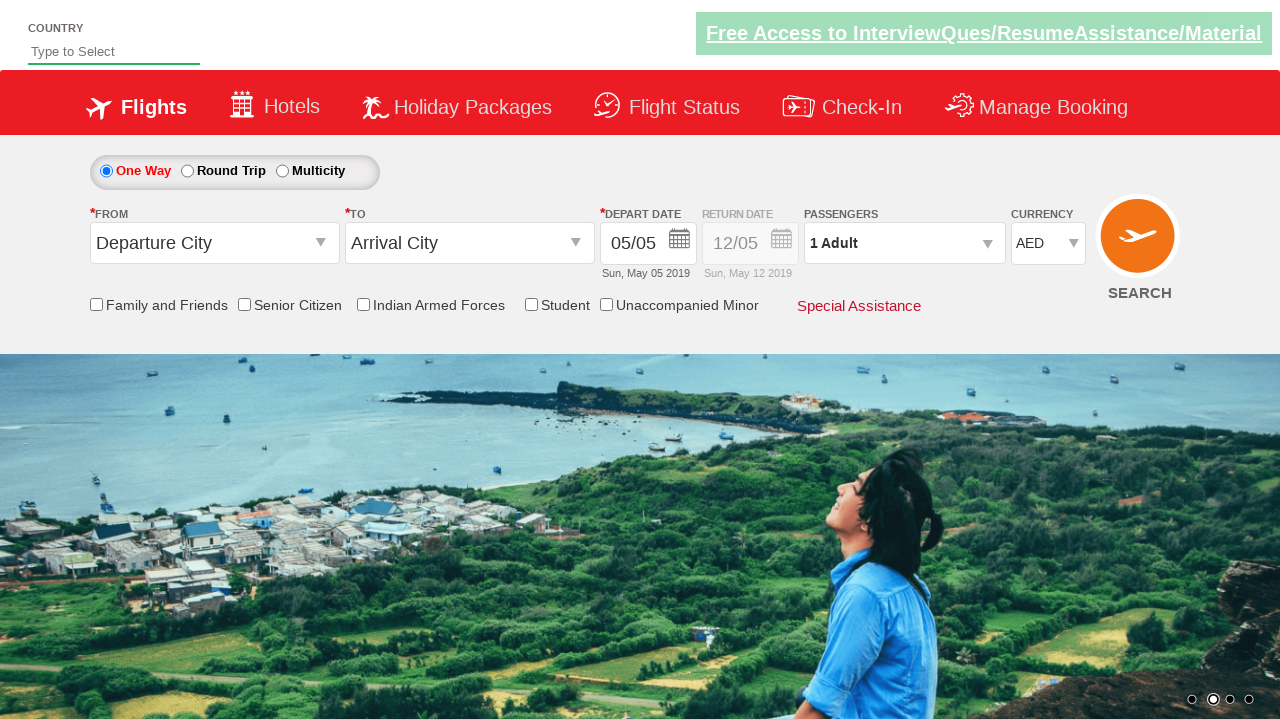

Selected dropdown option by value 'INR' on #ctl00_mainContent_DropDownListCurrency
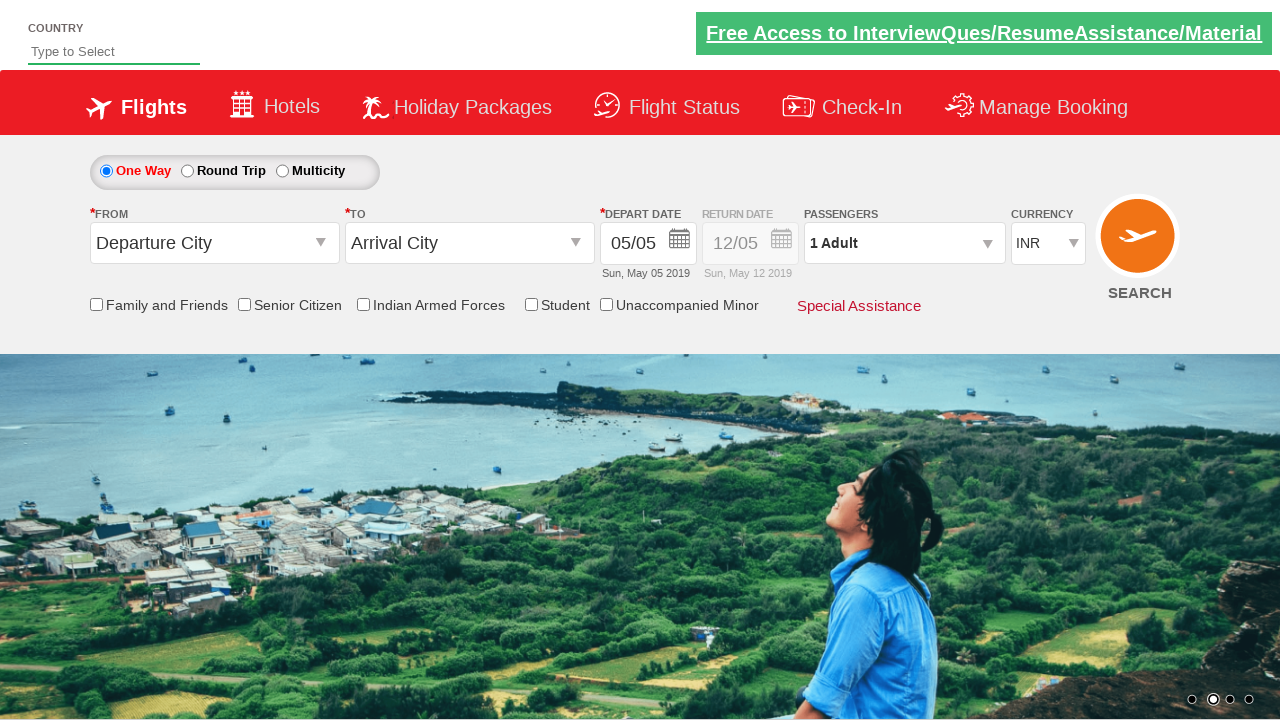

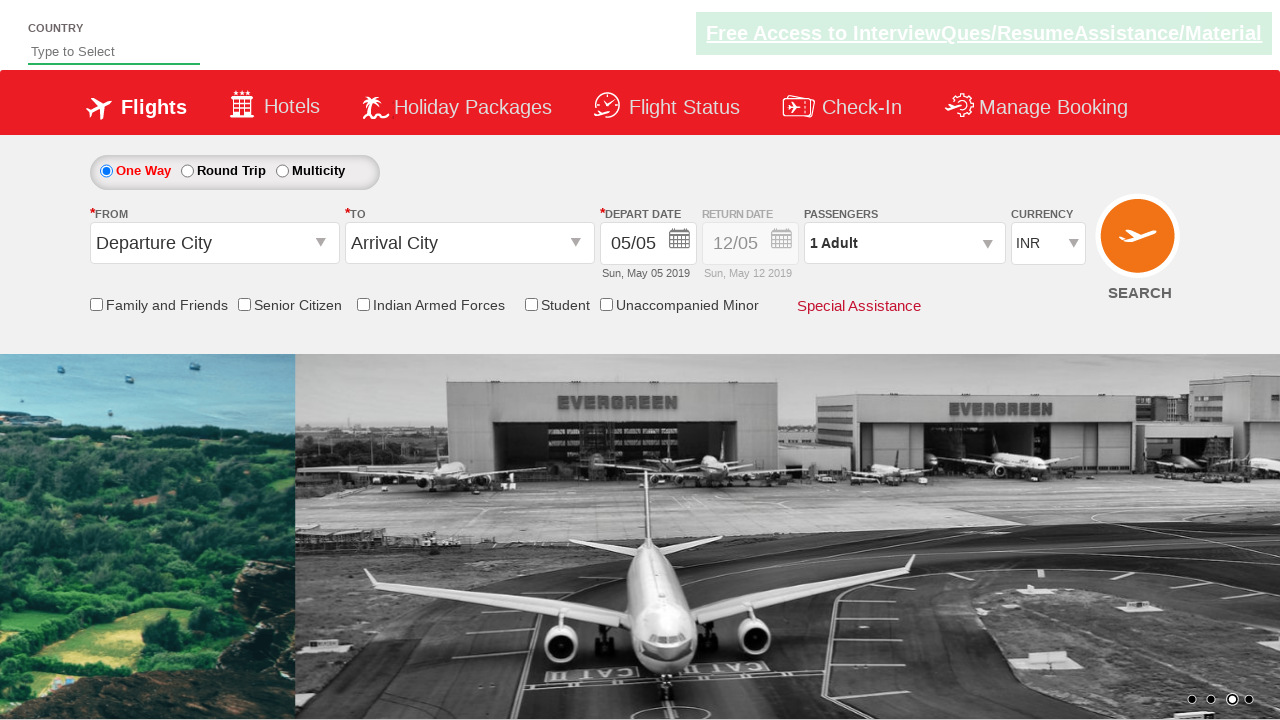